Tests the subscription functionality on the cart page by navigating to cart, scrolling to footer, entering an email address, and verifying successful subscription message

Starting URL: https://automationexercise.com

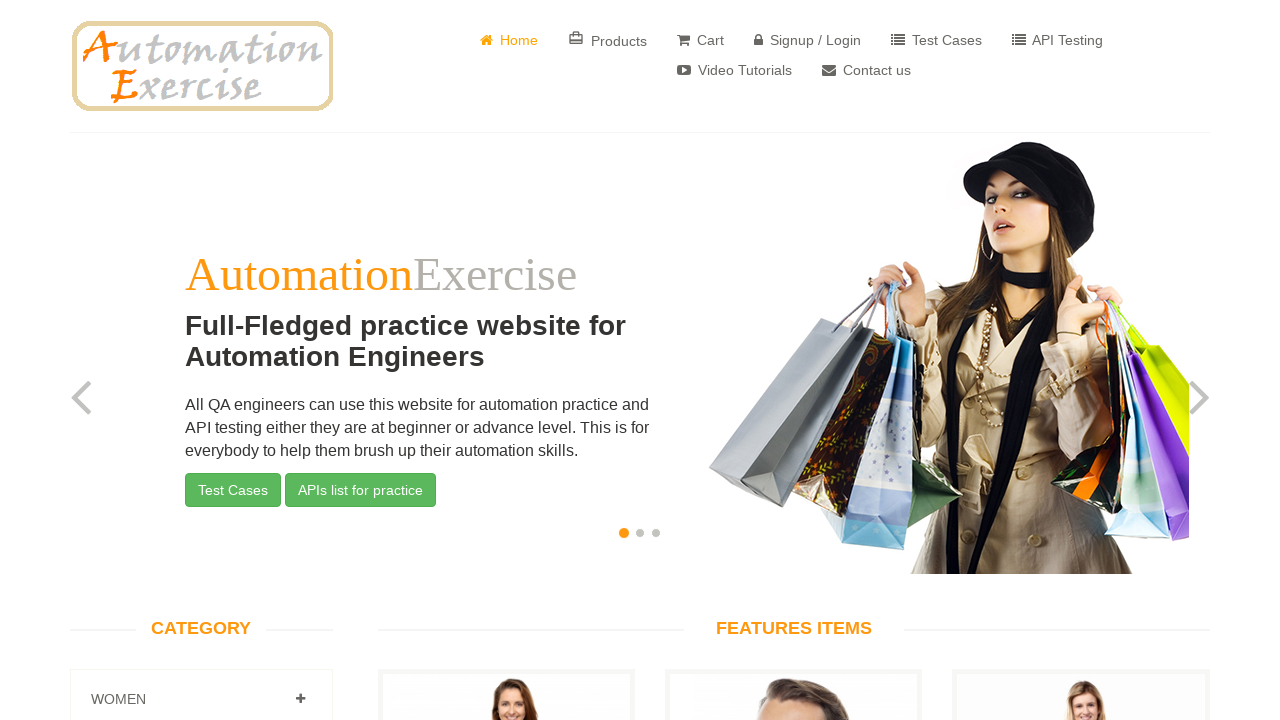

Product link found on homepage
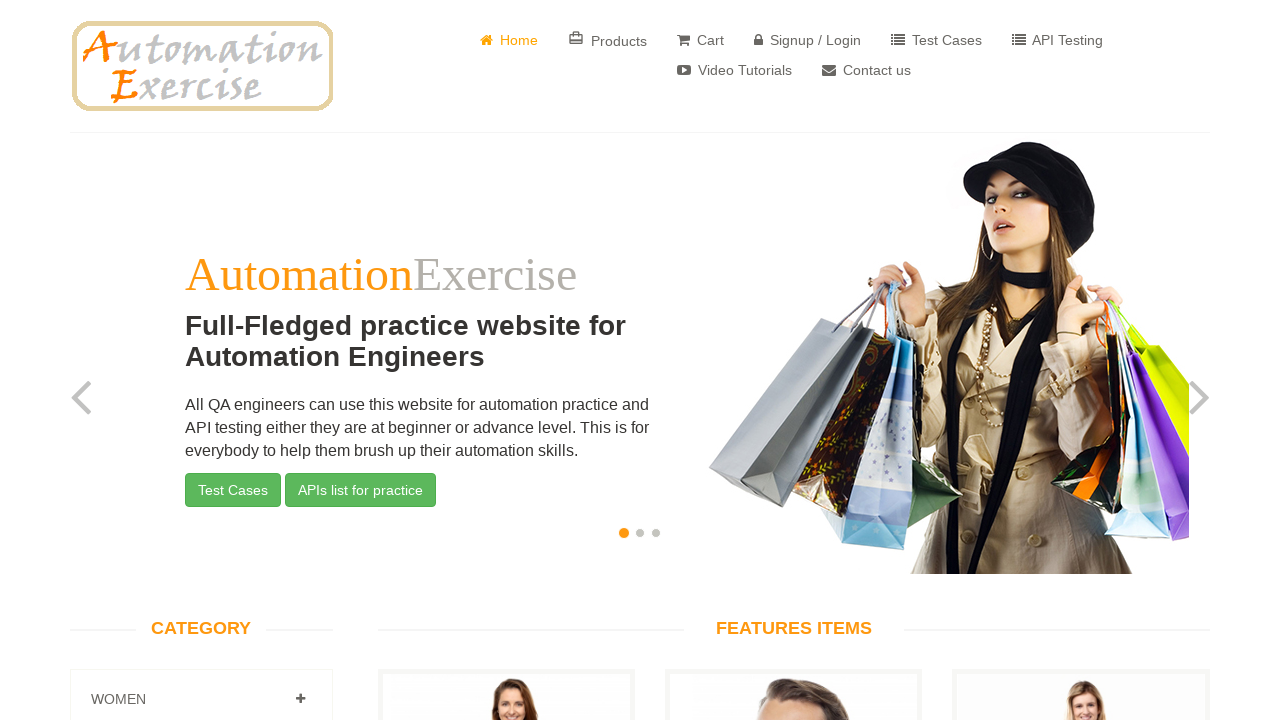

Clicked cart icon to navigate to cart page at (700, 40) on a:has(i.fa-shopping-cart)
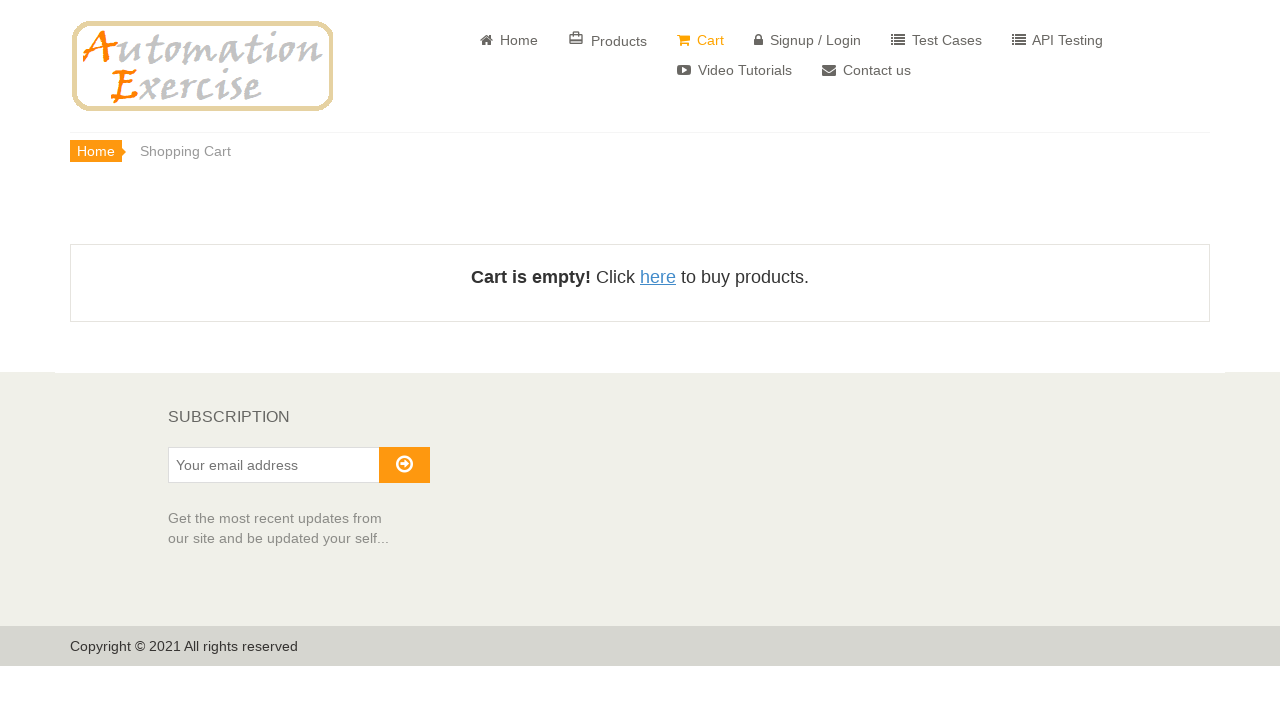

Scrolled to footer section
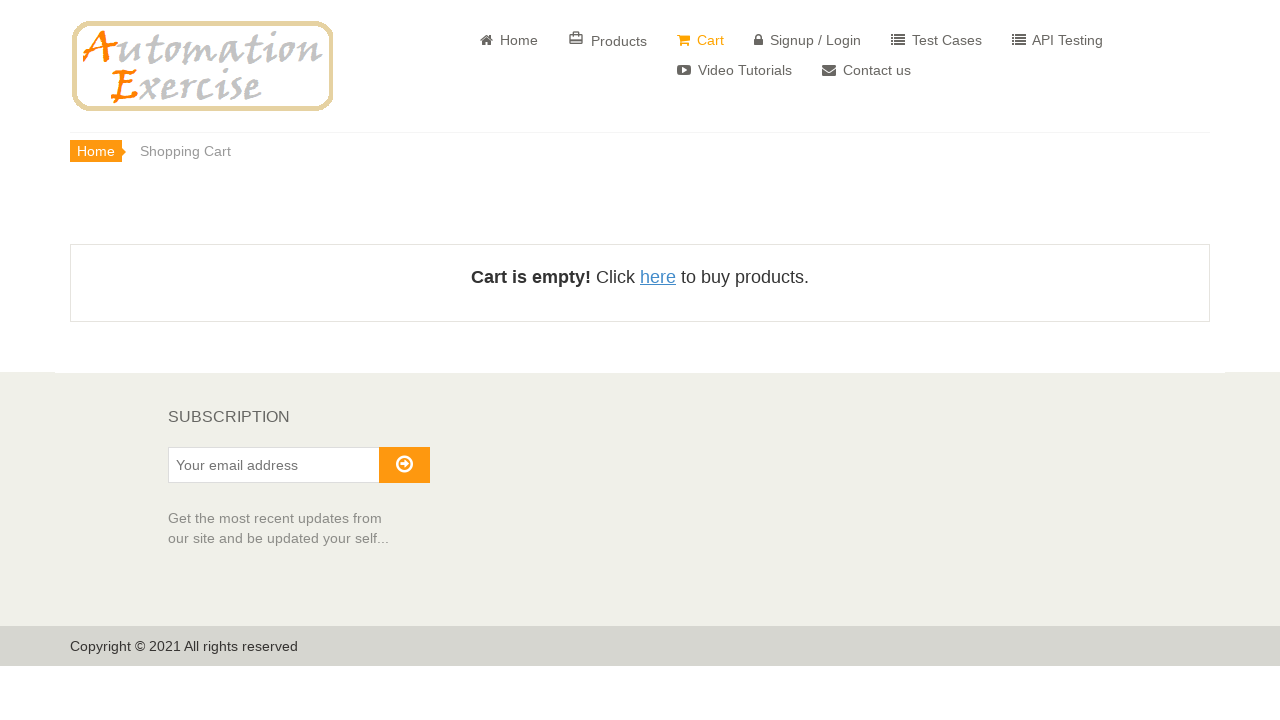

Subscription heading is visible in footer
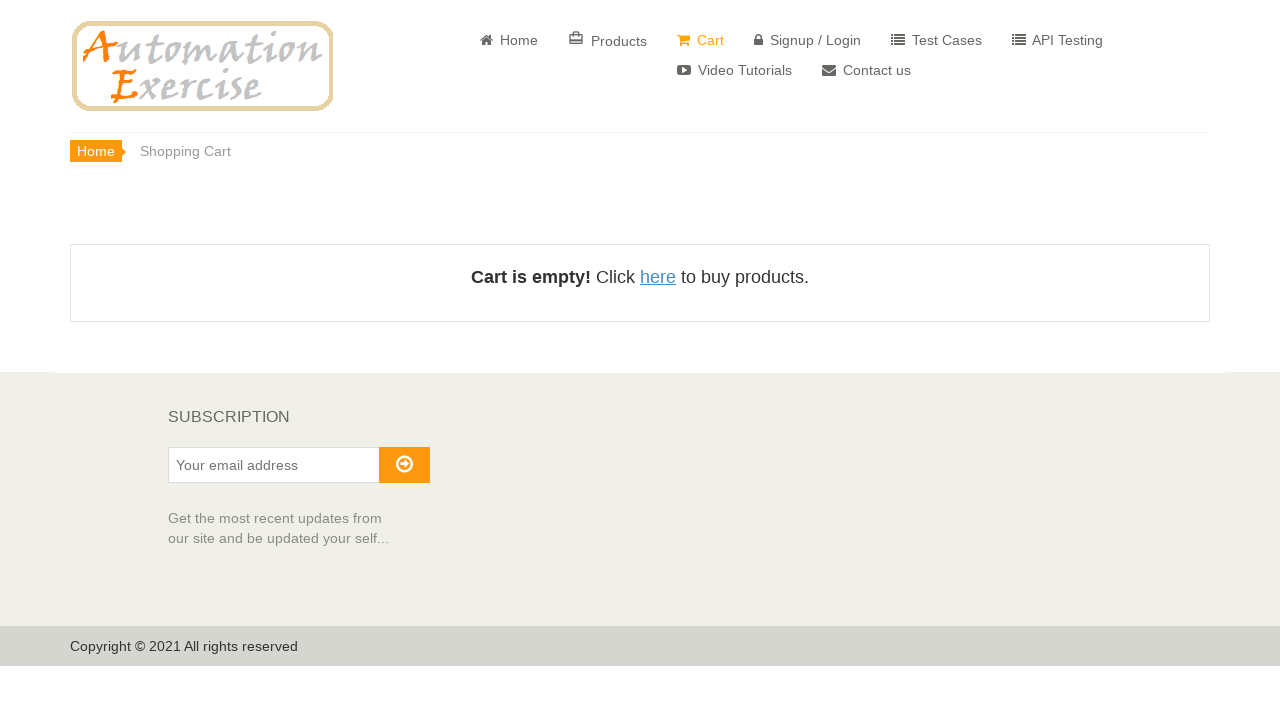

Entered email address 'maria.test2024@gmail.com' in subscription field on #susbscribe_email
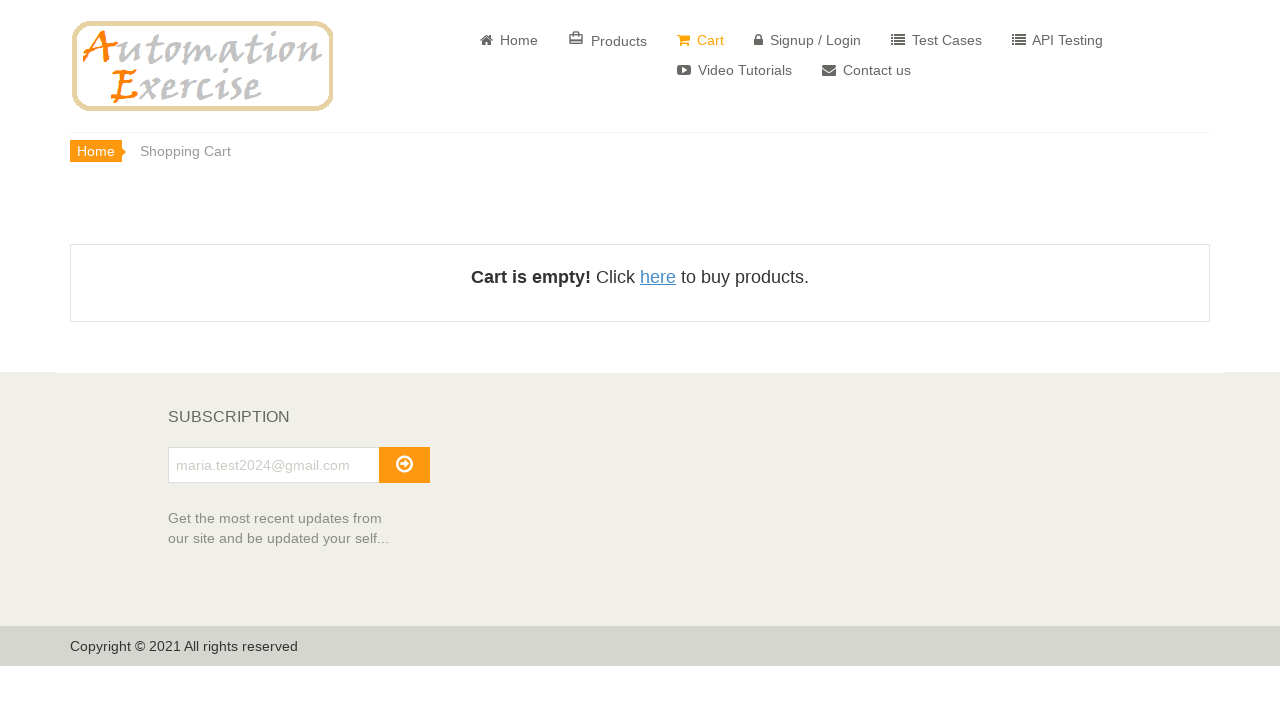

Clicked subscribe button at (404, 465) on #subscribe
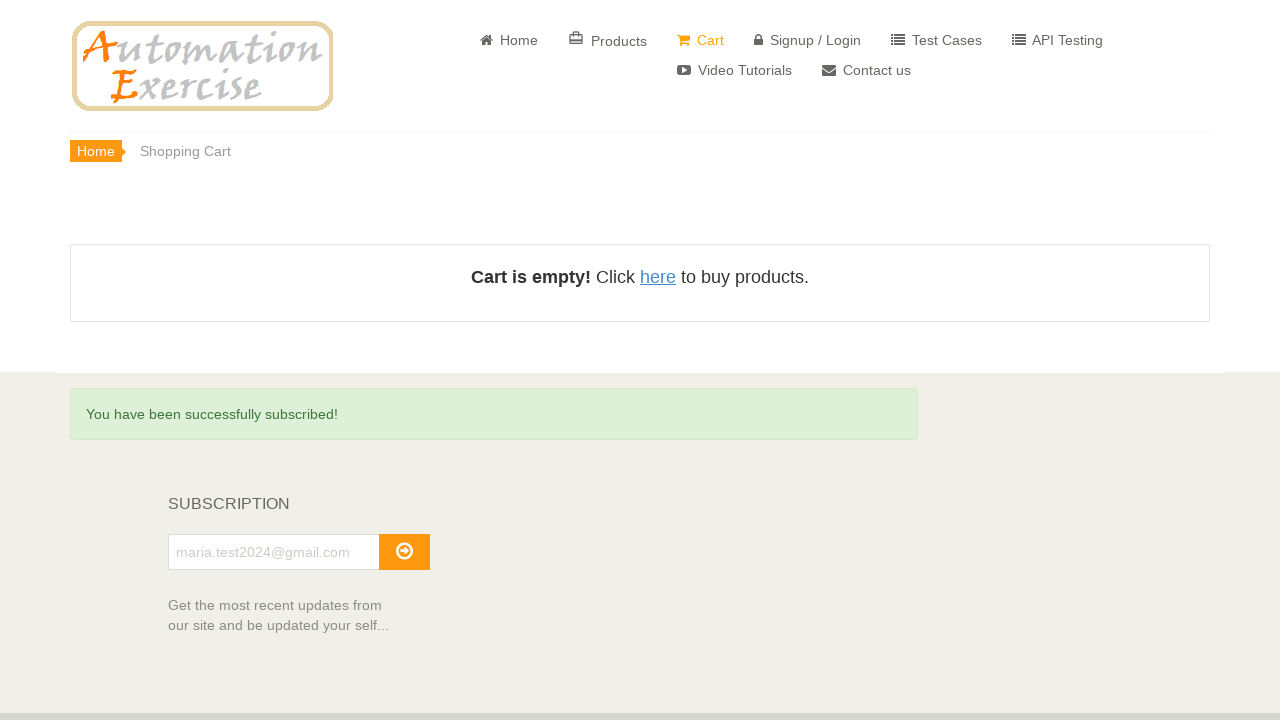

Success message 'You have been successfully subscribed!' appeared
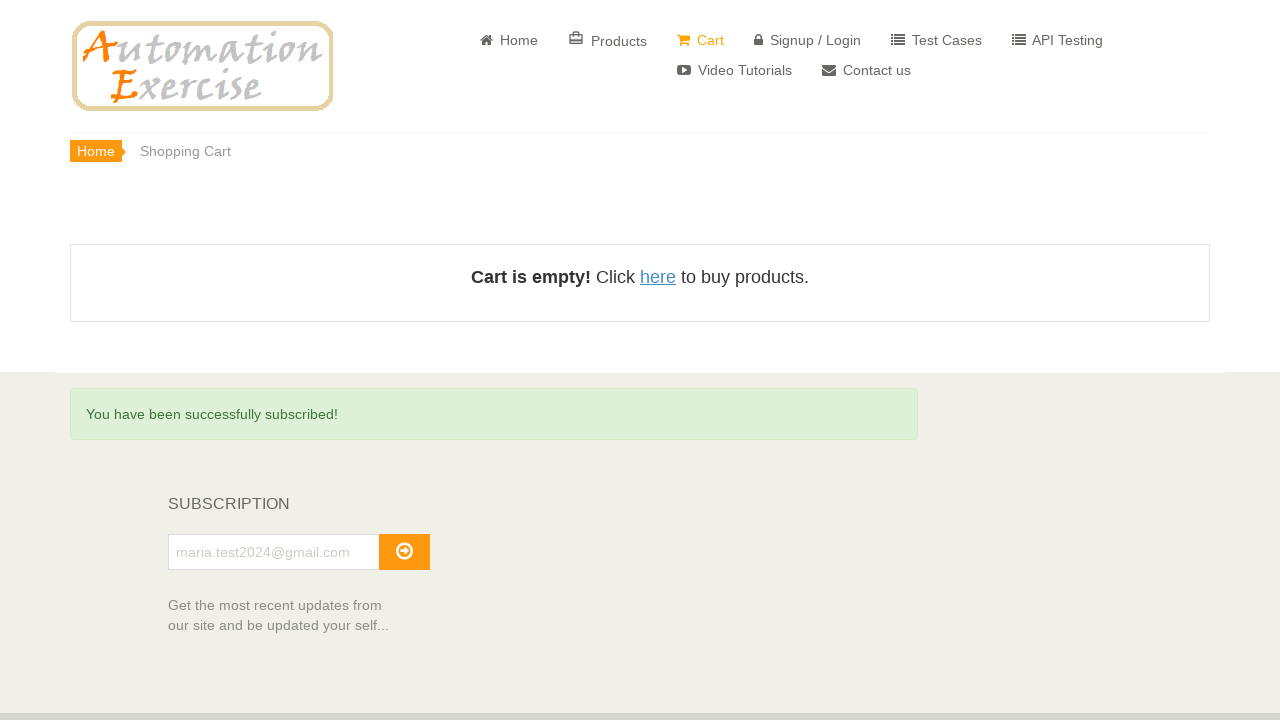

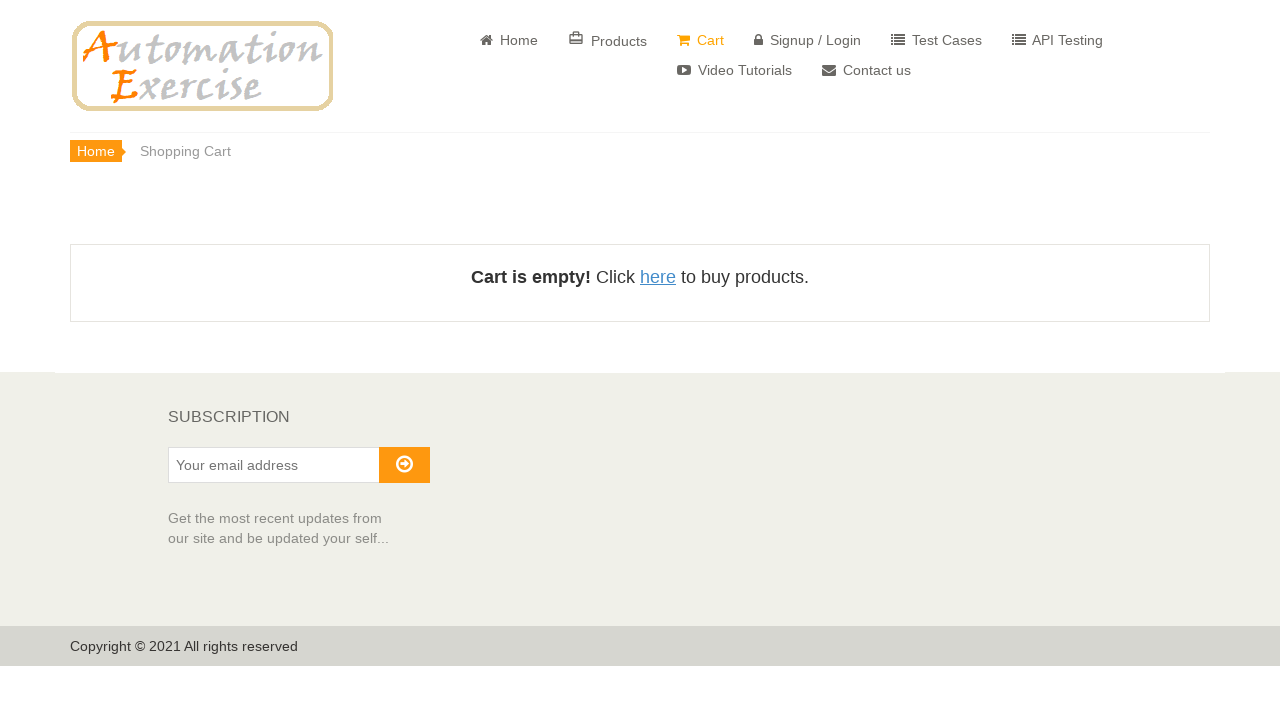